Tests finding and clicking a submit button on a simple form using By.ID selector method

Starting URL: http://suninjuly.github.io/simple_form_find_task.html

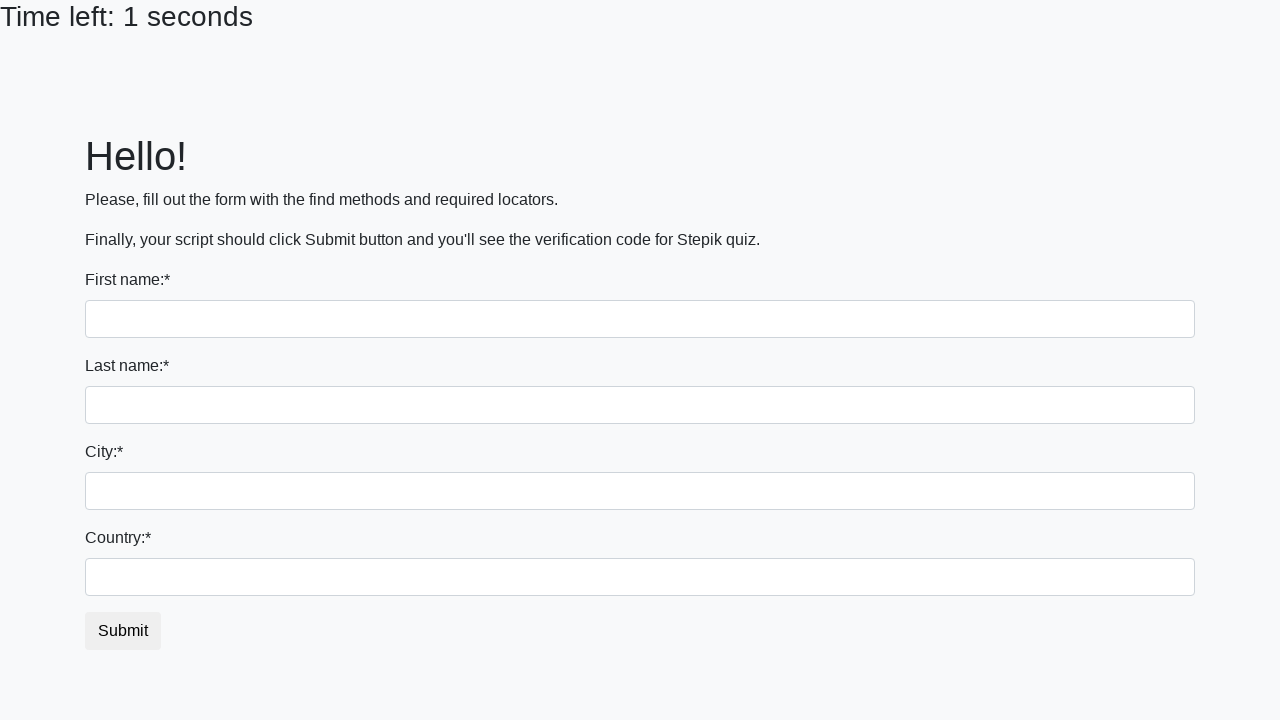

Clicked the submit button using By.ID selector at (123, 631) on #submit_button
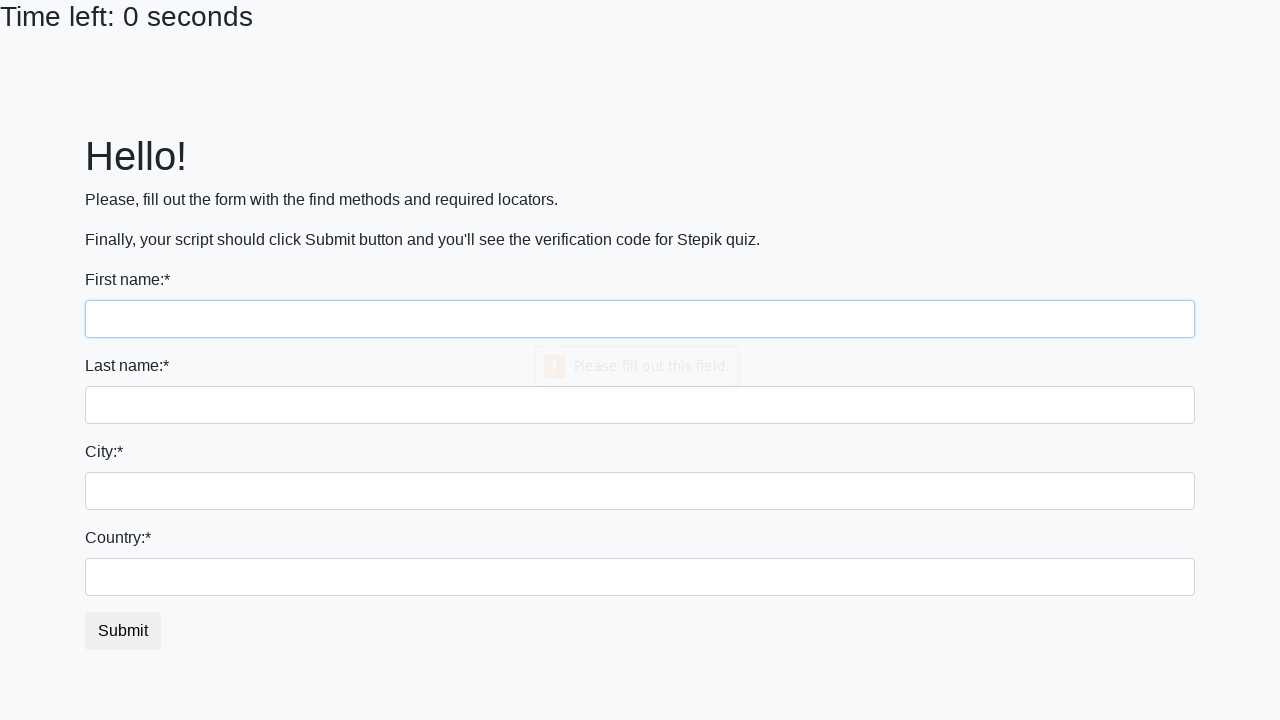

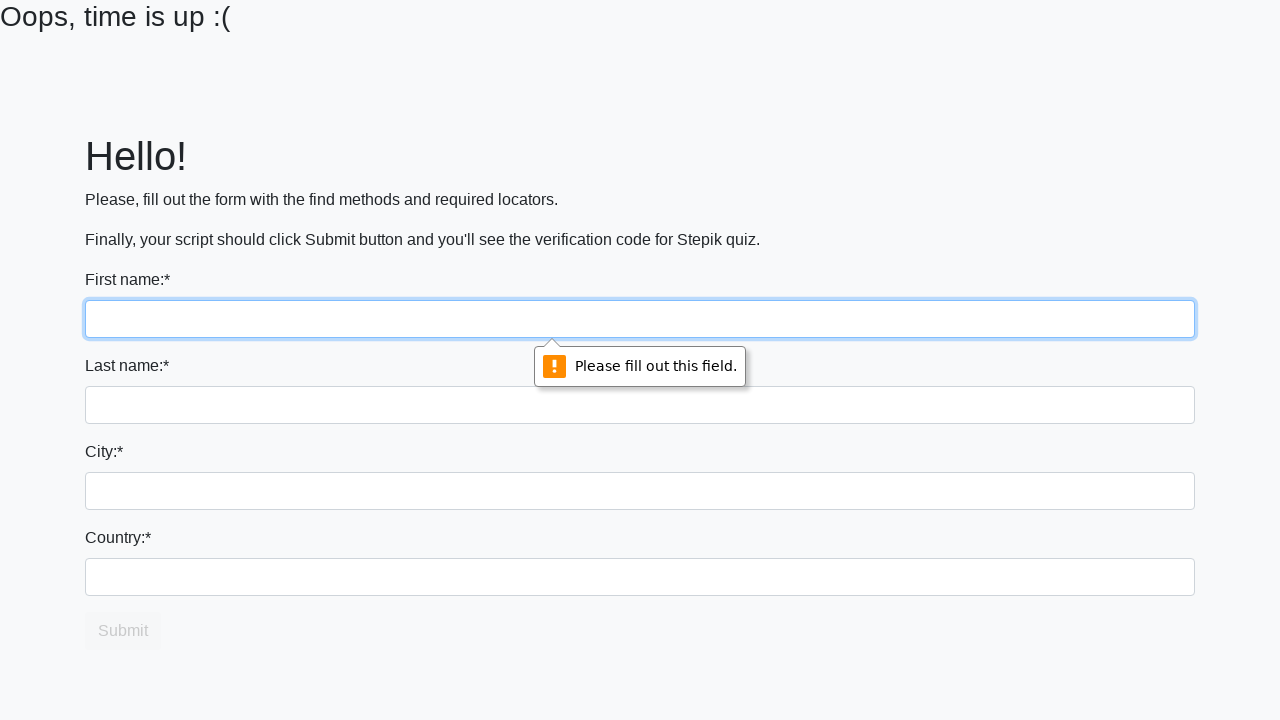